Tests dynamic row size selection by changing the number of rows displayed per page through a dropdown

Starting URL: https://www.lambdatest.com/selenium-playground/table-pagination-demo

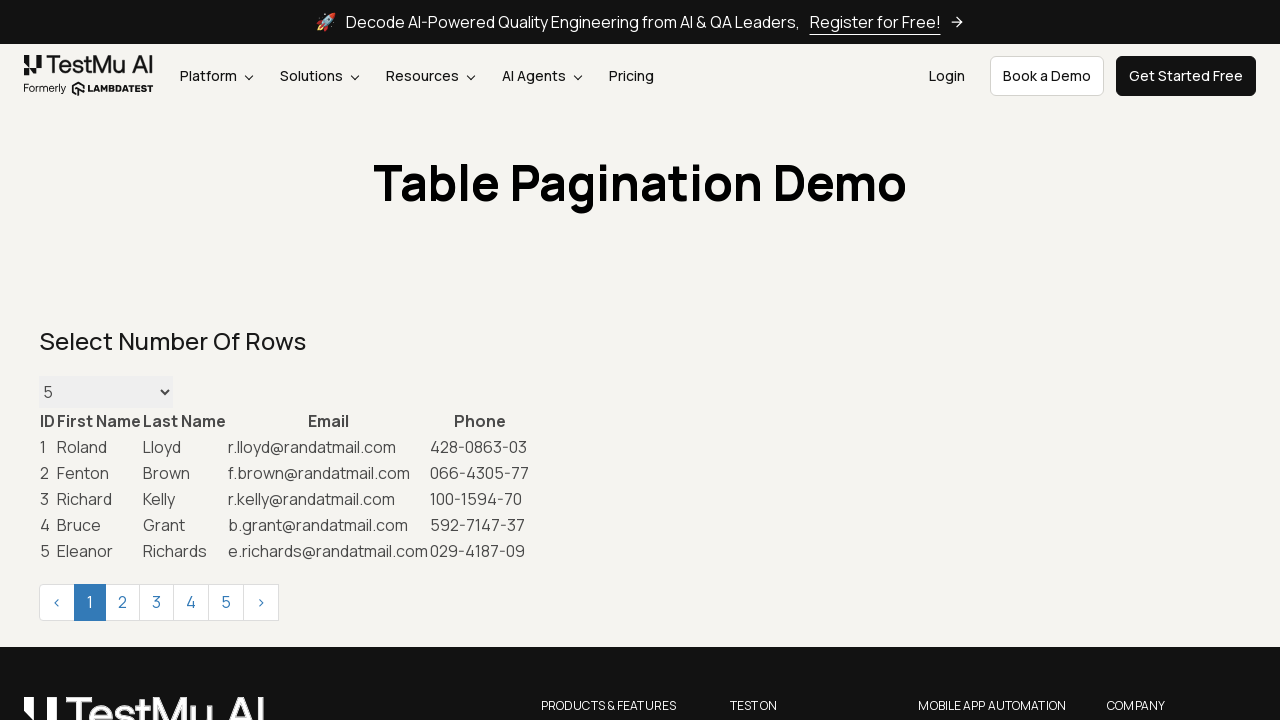

Selected row size 5 from dropdown on #maxRows
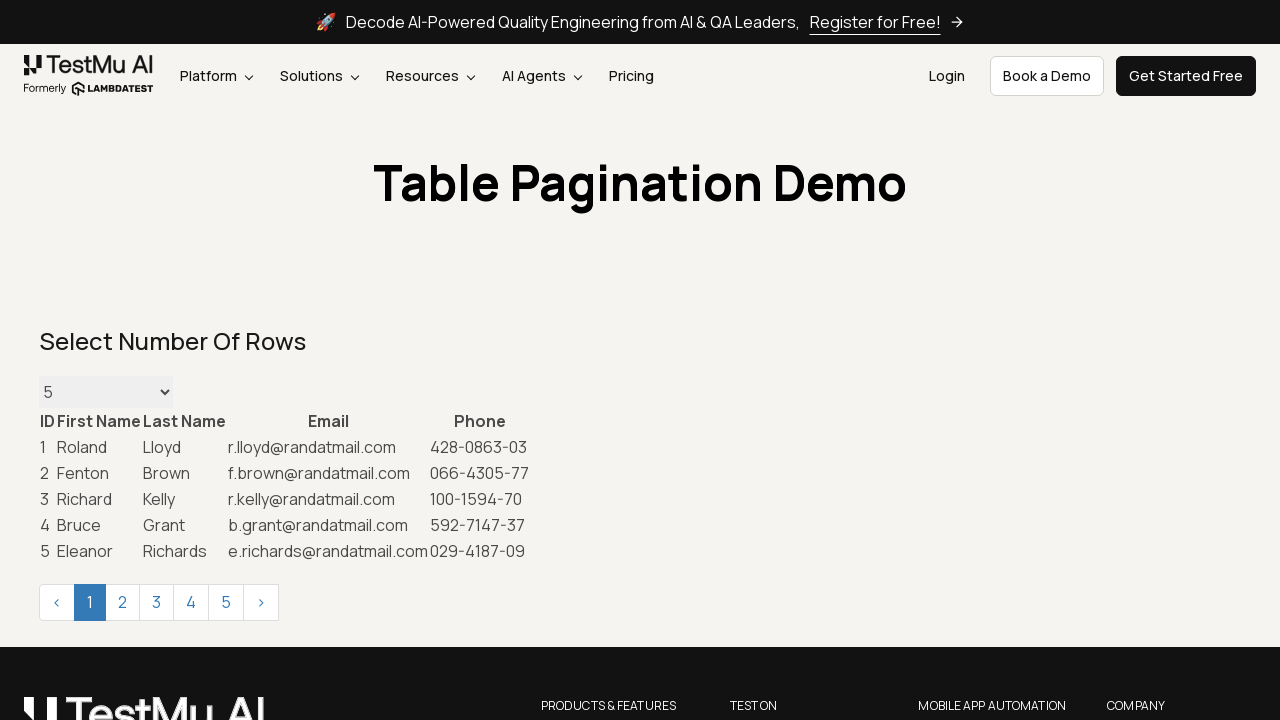

Waited for table to update with 5 rows per page
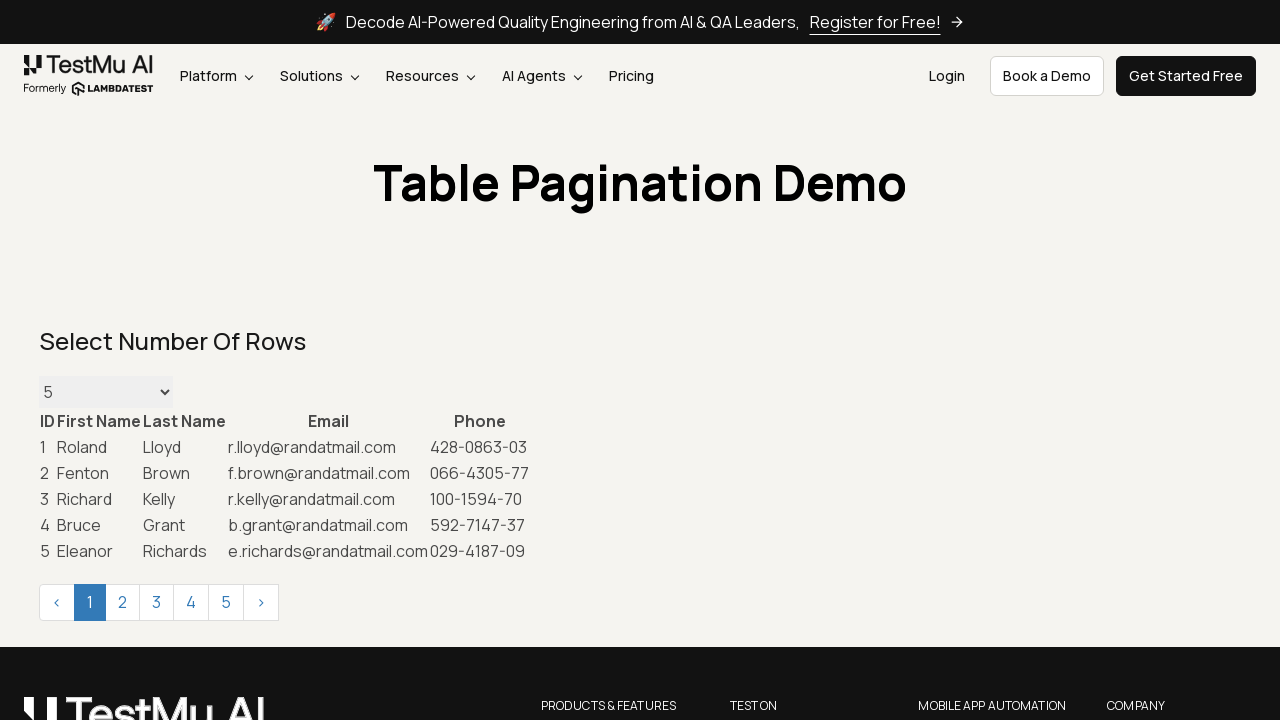

Selected row size 10 from dropdown on #maxRows
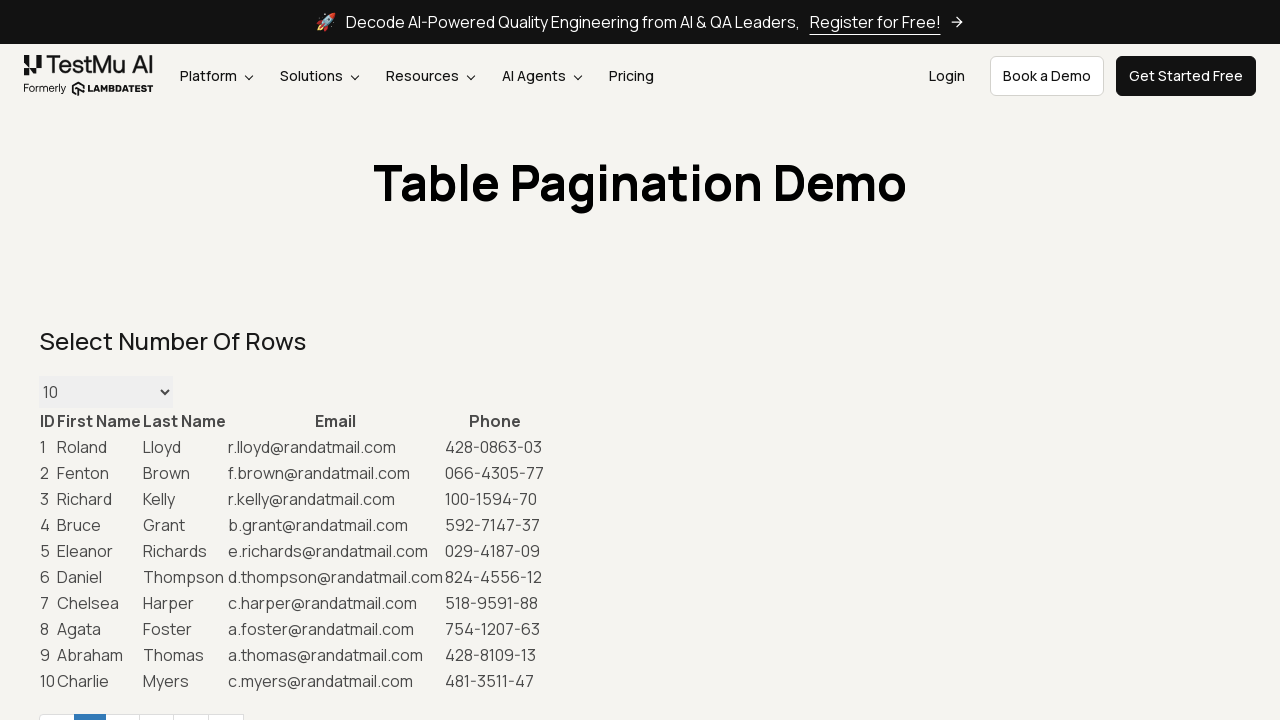

Waited for table to update with 10 rows per page
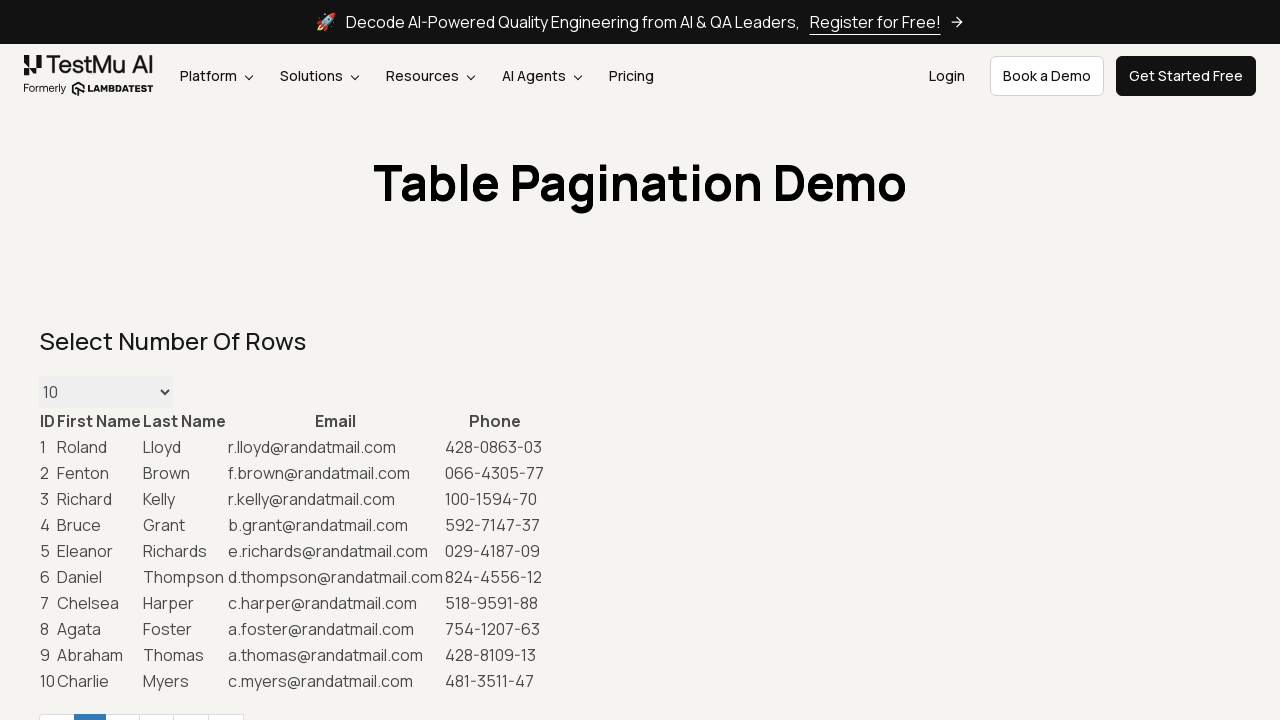

Selected row size 15 from dropdown on #maxRows
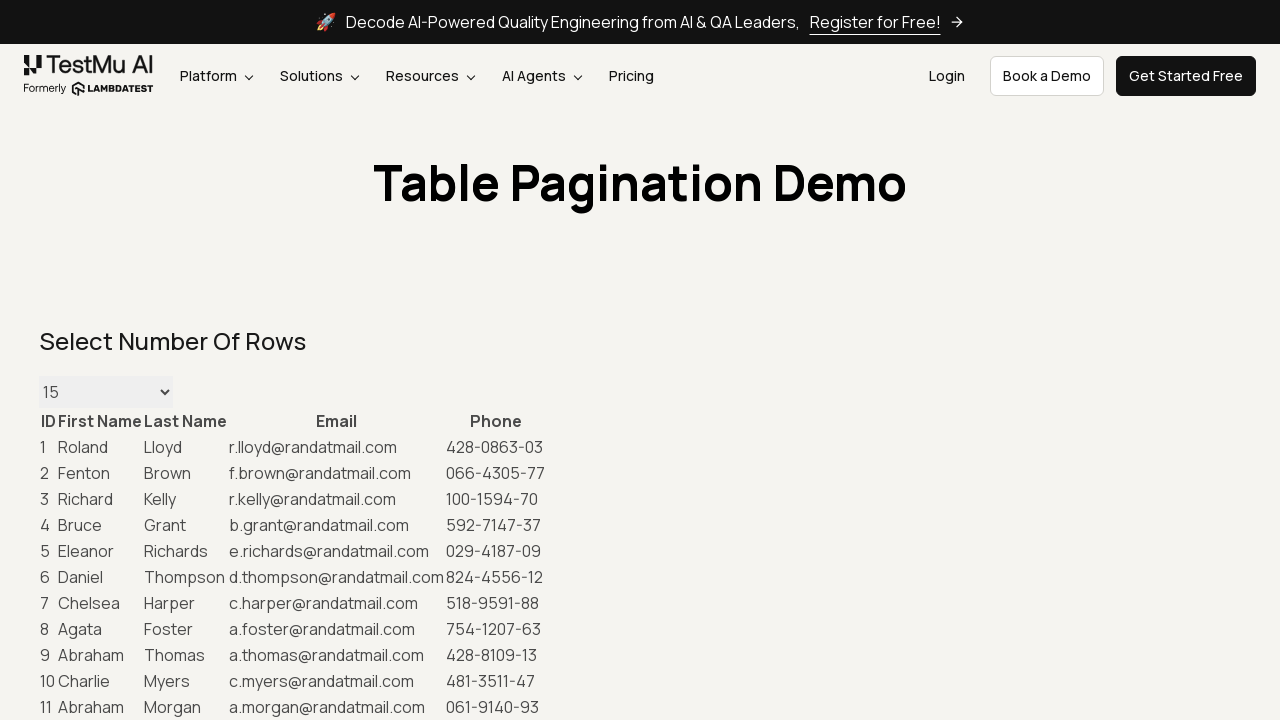

Waited for table to update with 15 rows per page
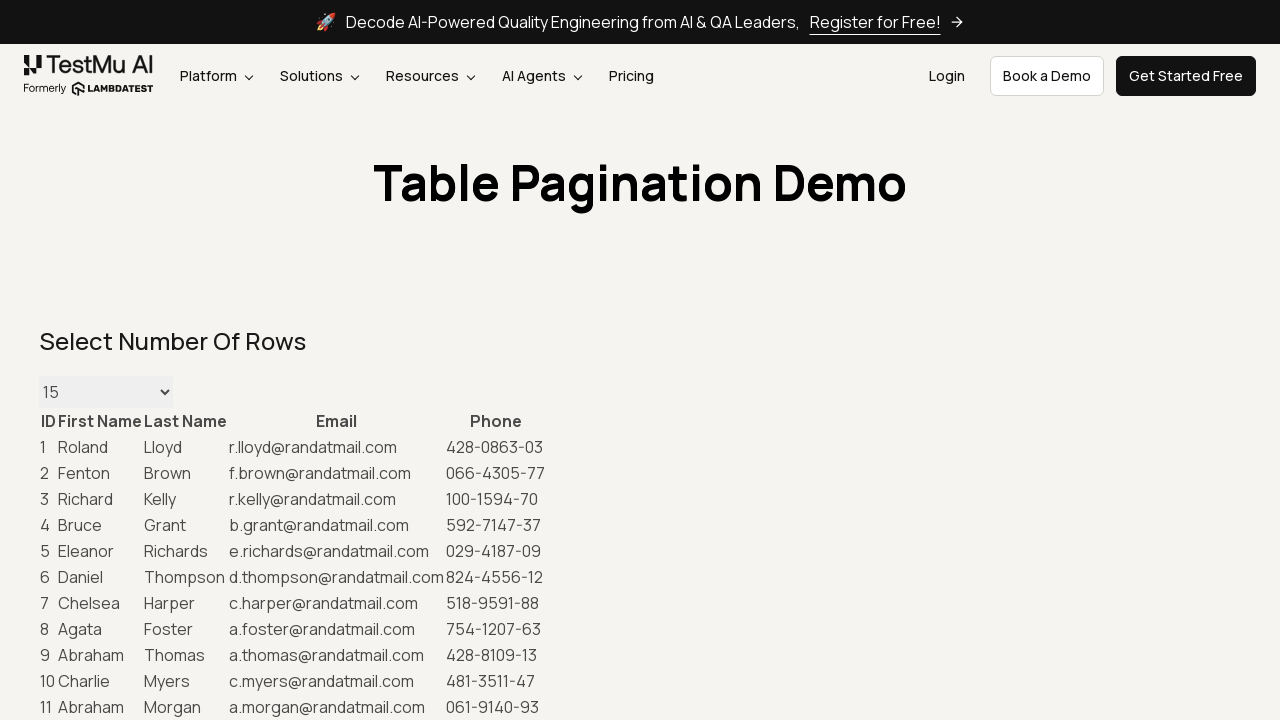

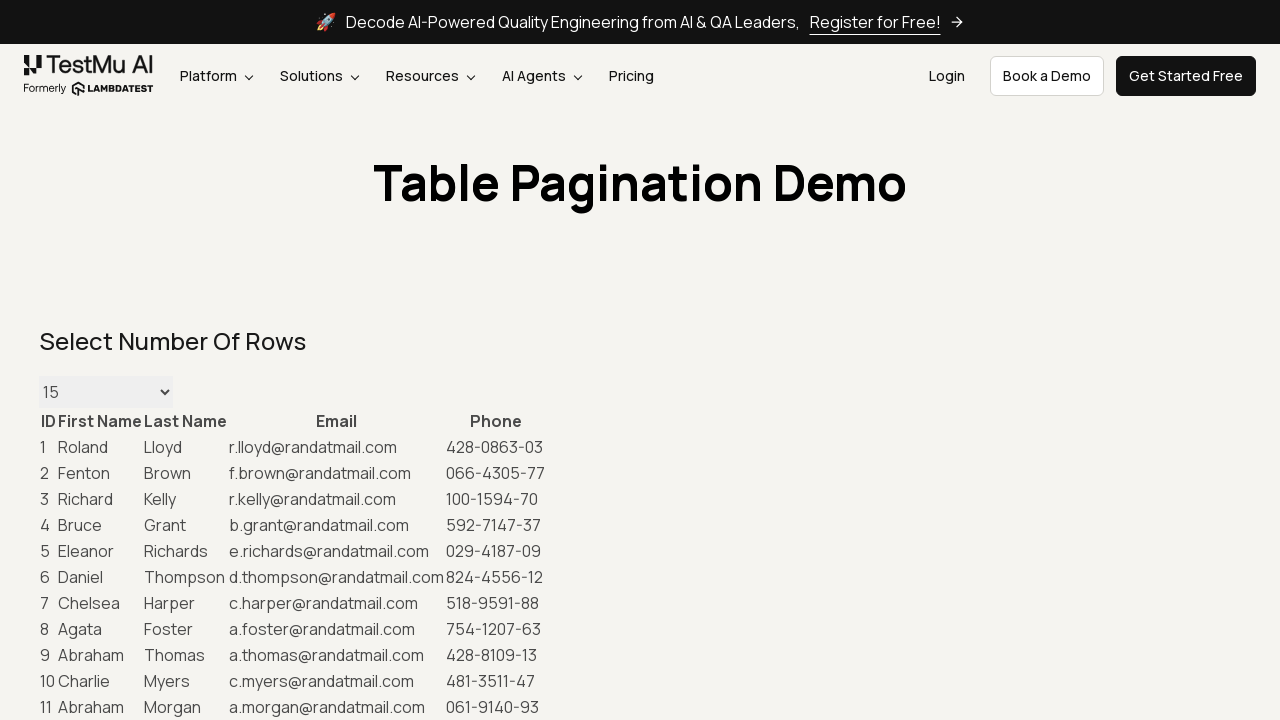